Tests confirm box handling by clicking a button that triggers a confirm dialog and dismissing it

Starting URL: https://demoqa.com/alerts

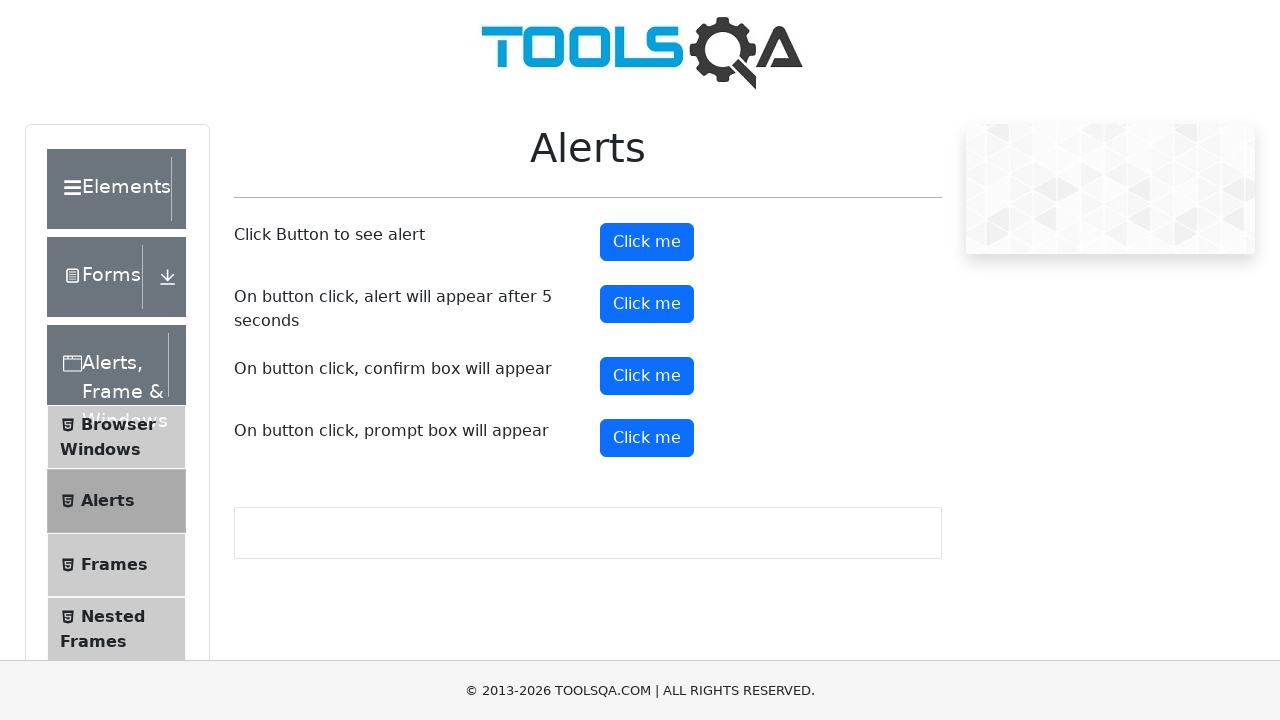

Set up dialog handler to dismiss confirm box
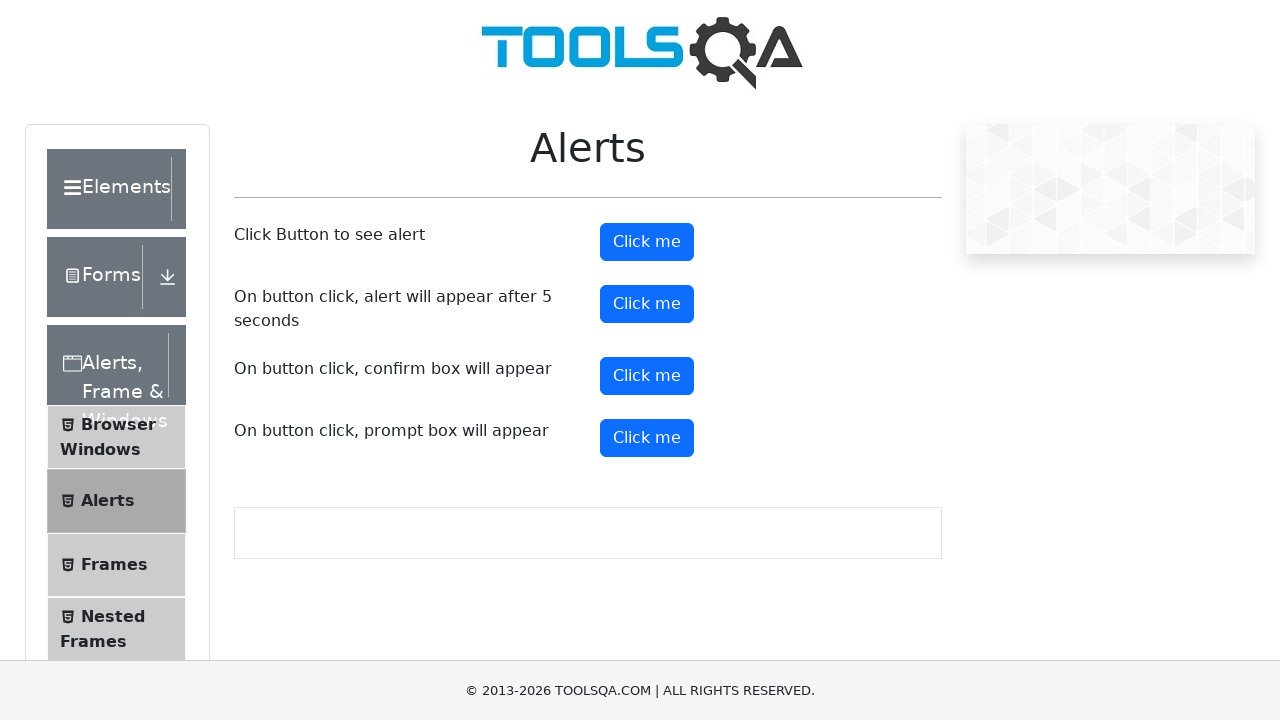

Clicked confirm button to trigger confirm dialog at (647, 376) on #confirmButton
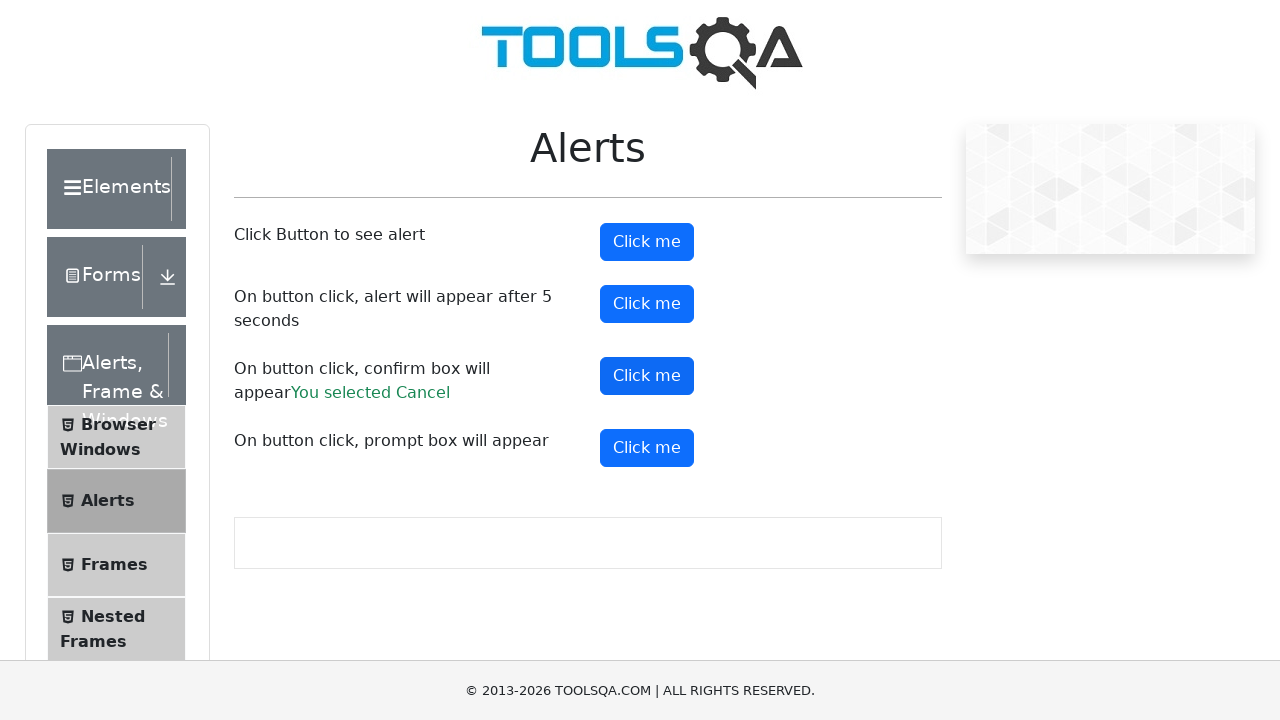

Confirm result message appeared
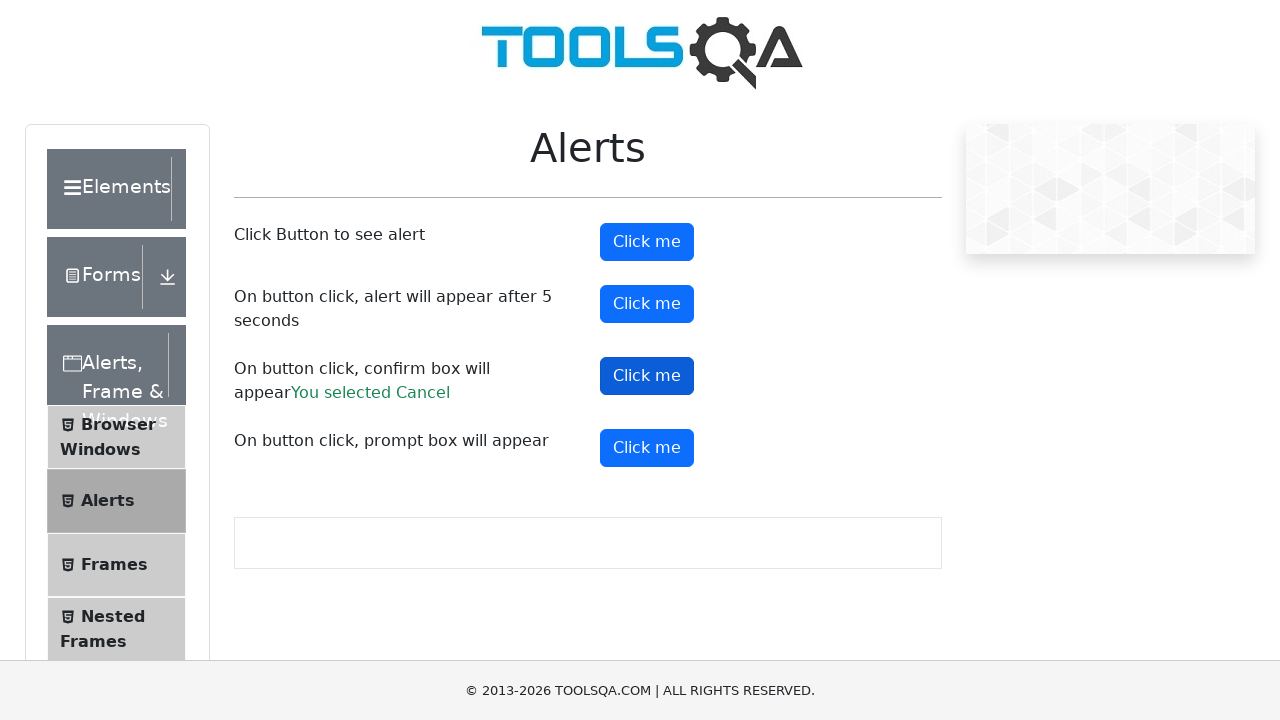

Retrieved confirm result text
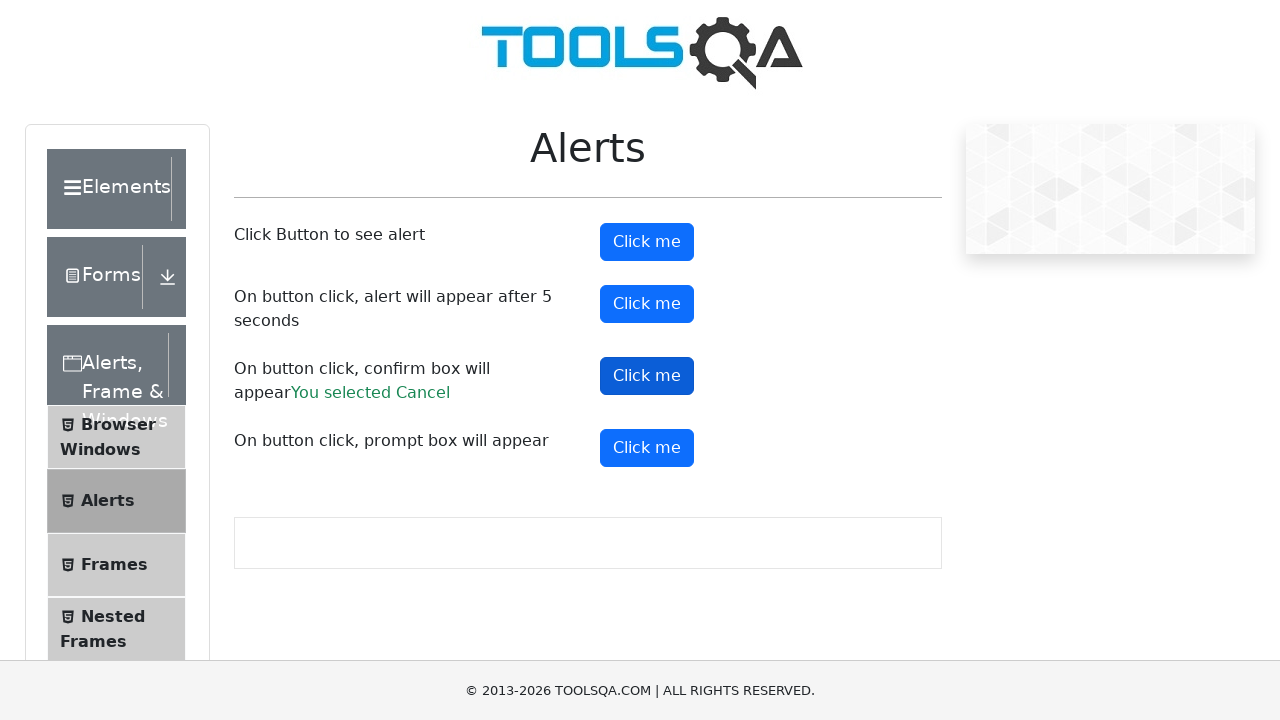

Verified that confirm box was dismissed with 'Cancel' result
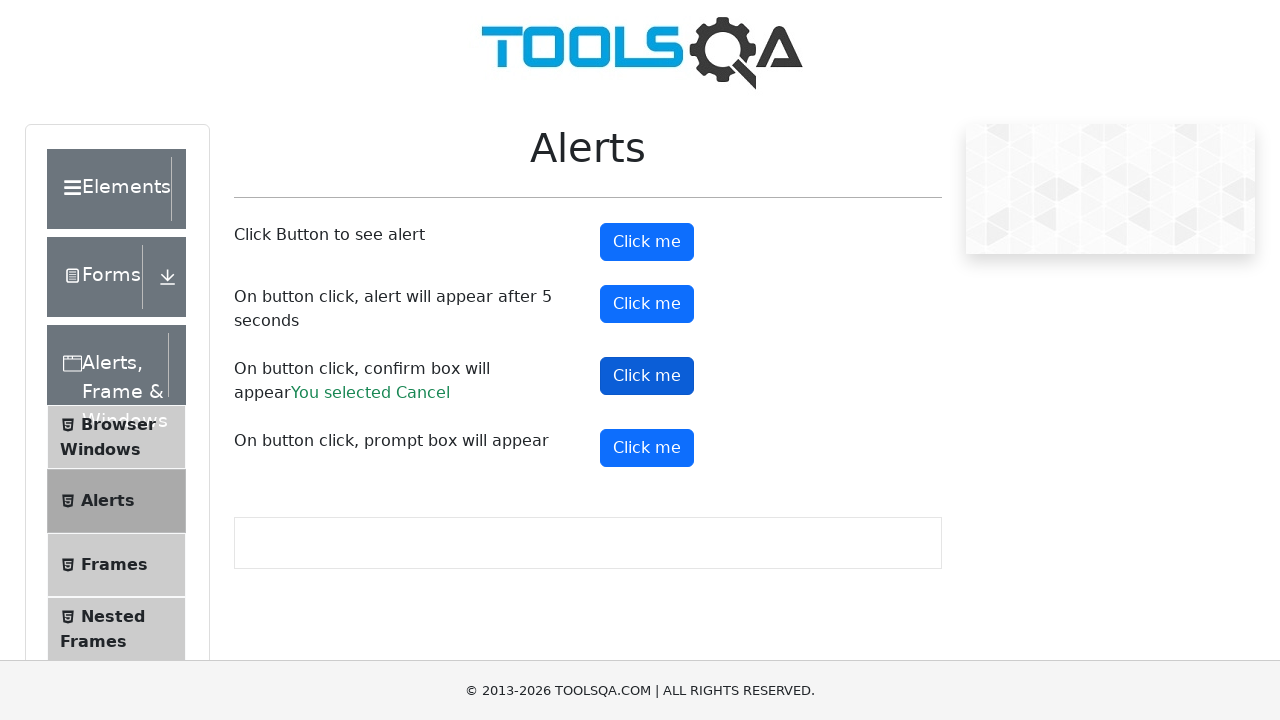

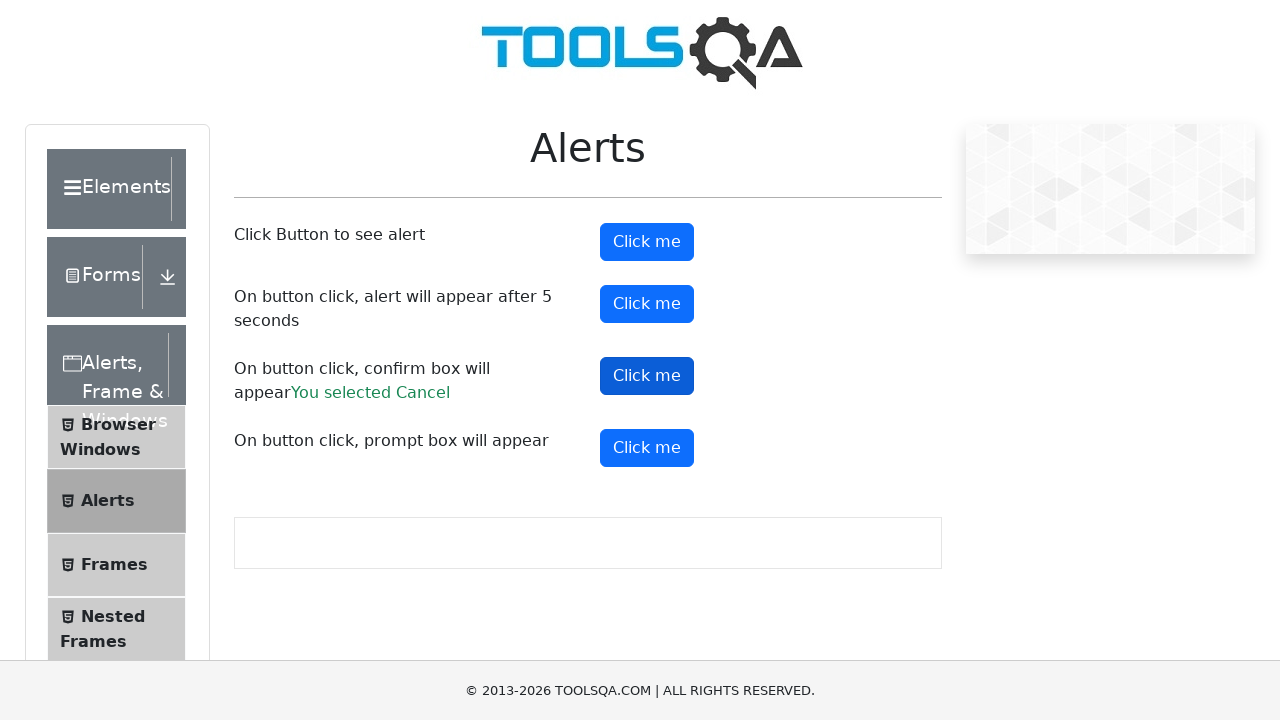